Navigates to the products page and verifies that brands are visible in the sidebar

Starting URL: https://automationexercise.com/

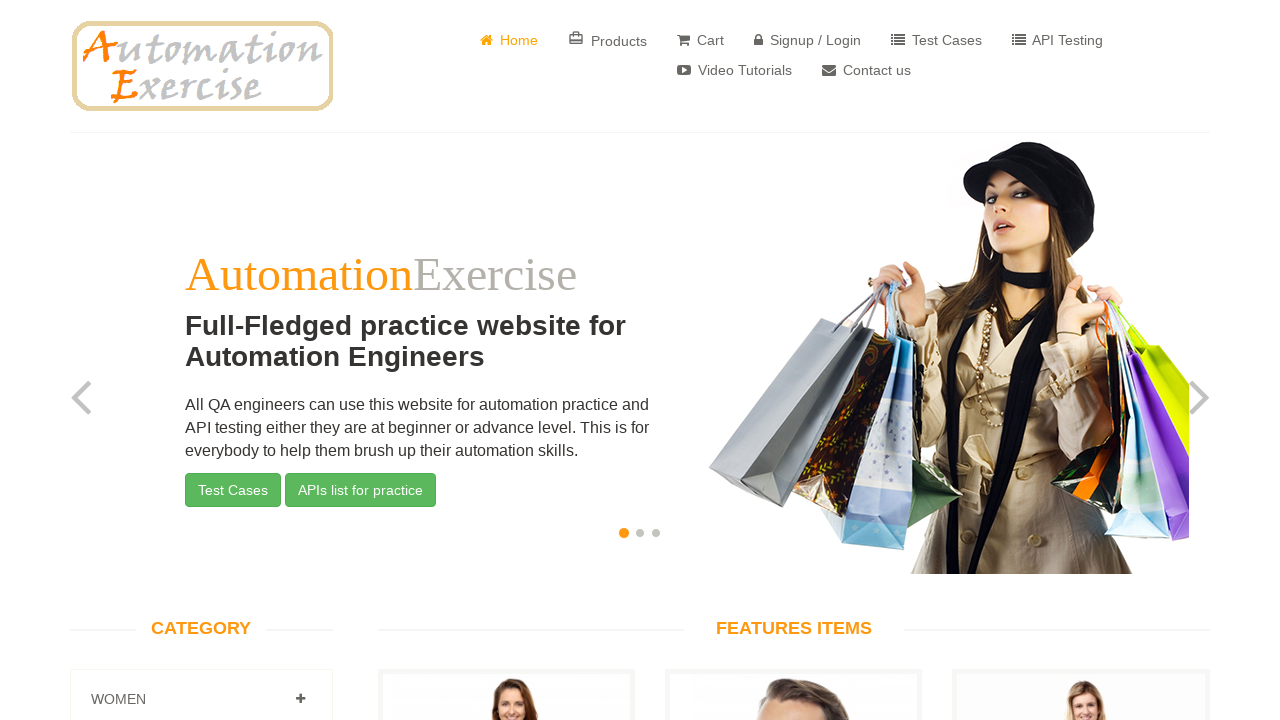

Clicked on Products button to navigate to products page at (608, 40) on a[href='/products']
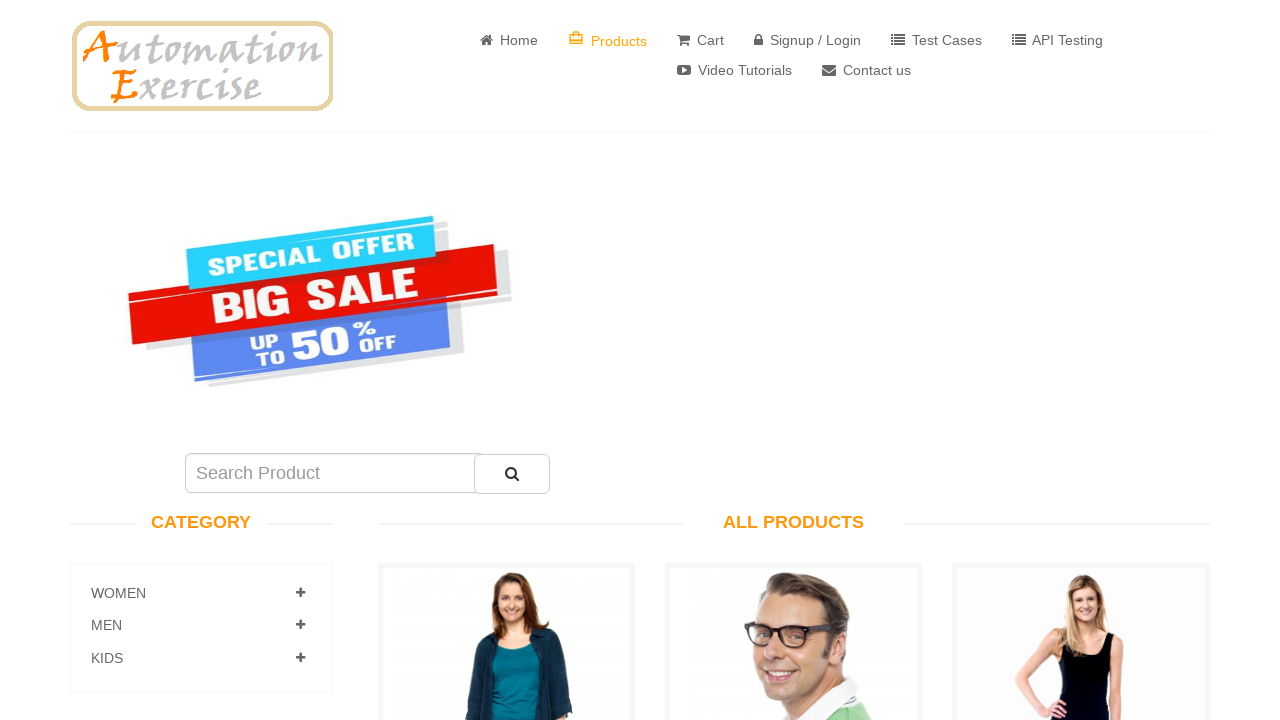

Verified that brands sidebar is visible on products page
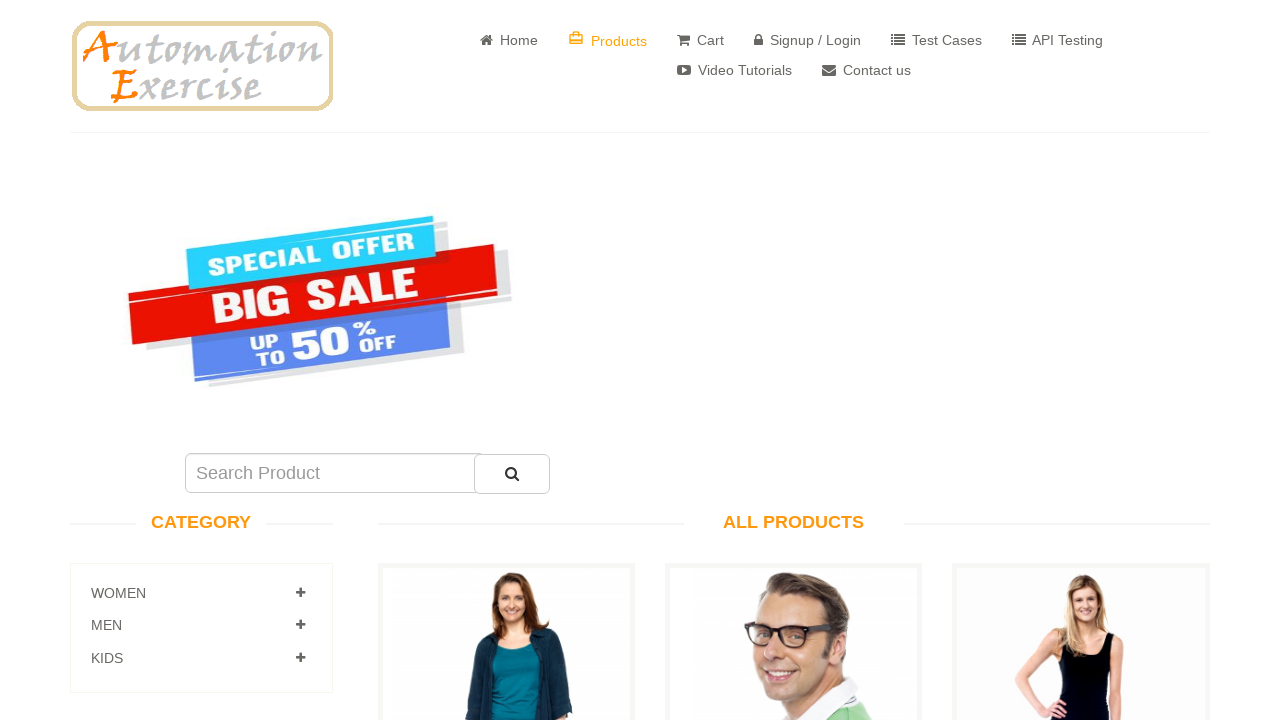

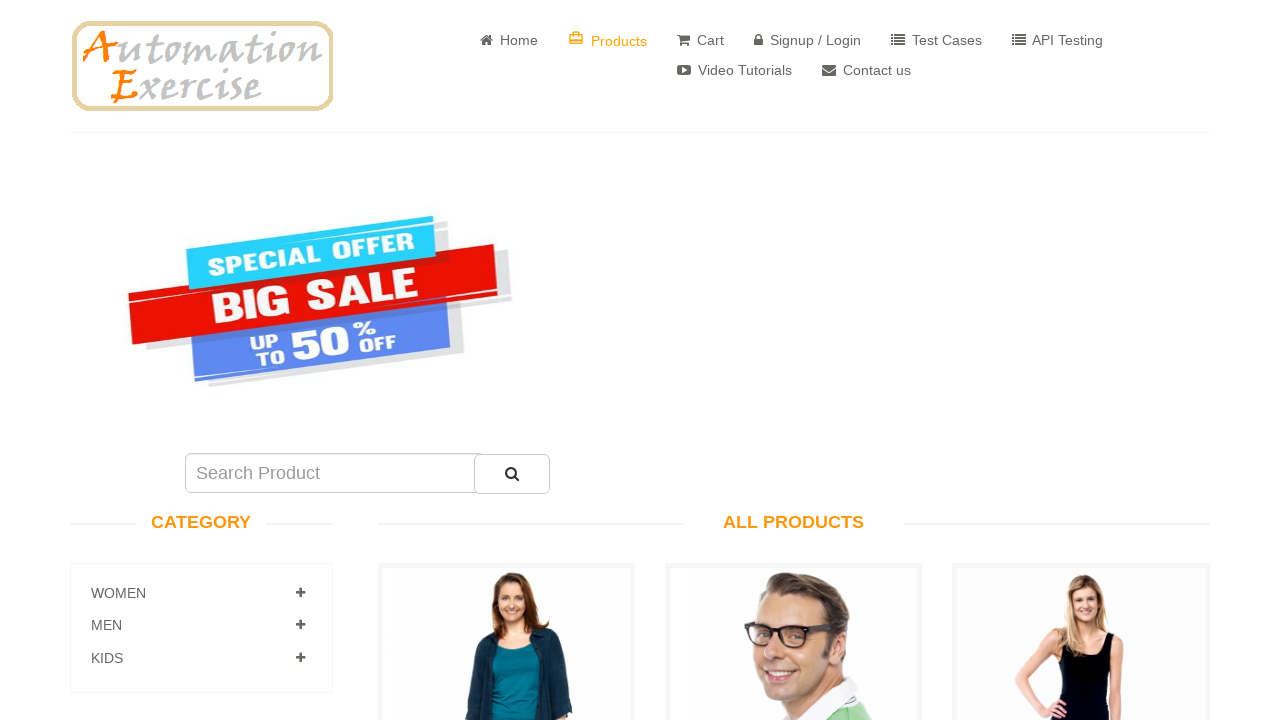